Tests handling of JavaScript confirmation popup by switching to an iframe, clicking a button to trigger the popup, and dismissing the confirmation dialog

Starting URL: https://www.w3schools.com/js/tryit.asp?filename=tryjs_confirm

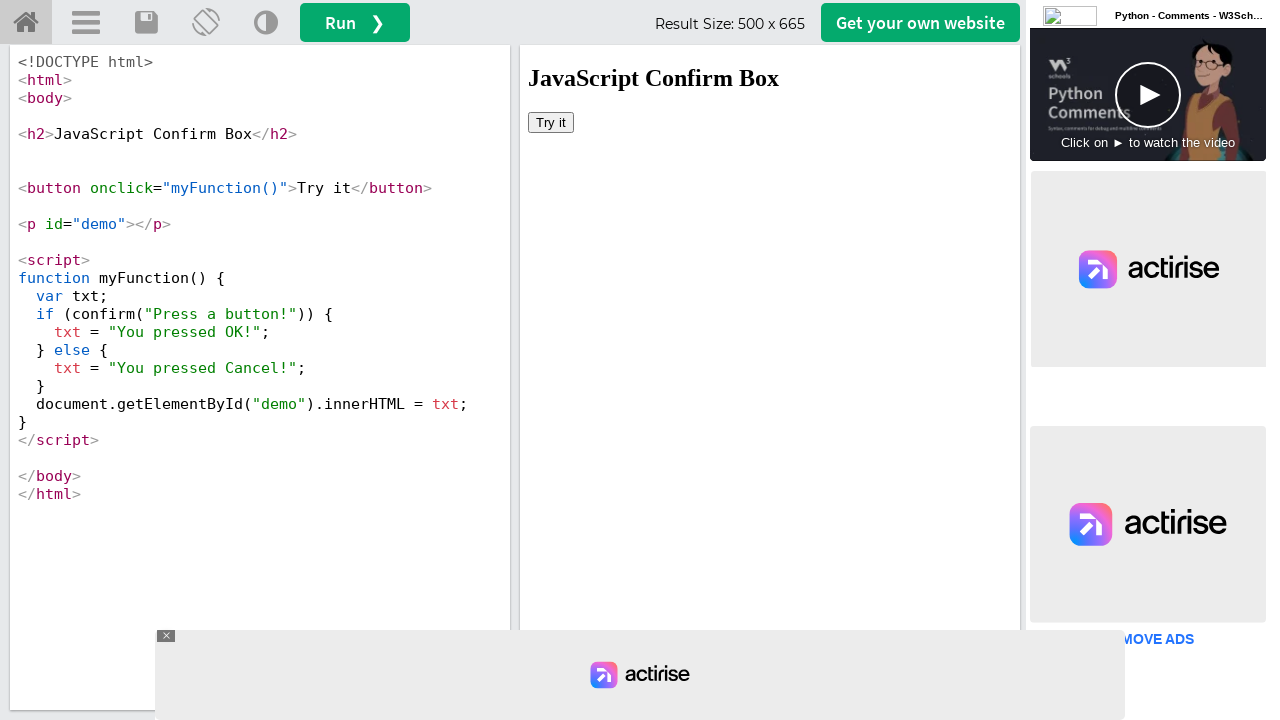

Located iframe with ID 'iframeResult' containing the example
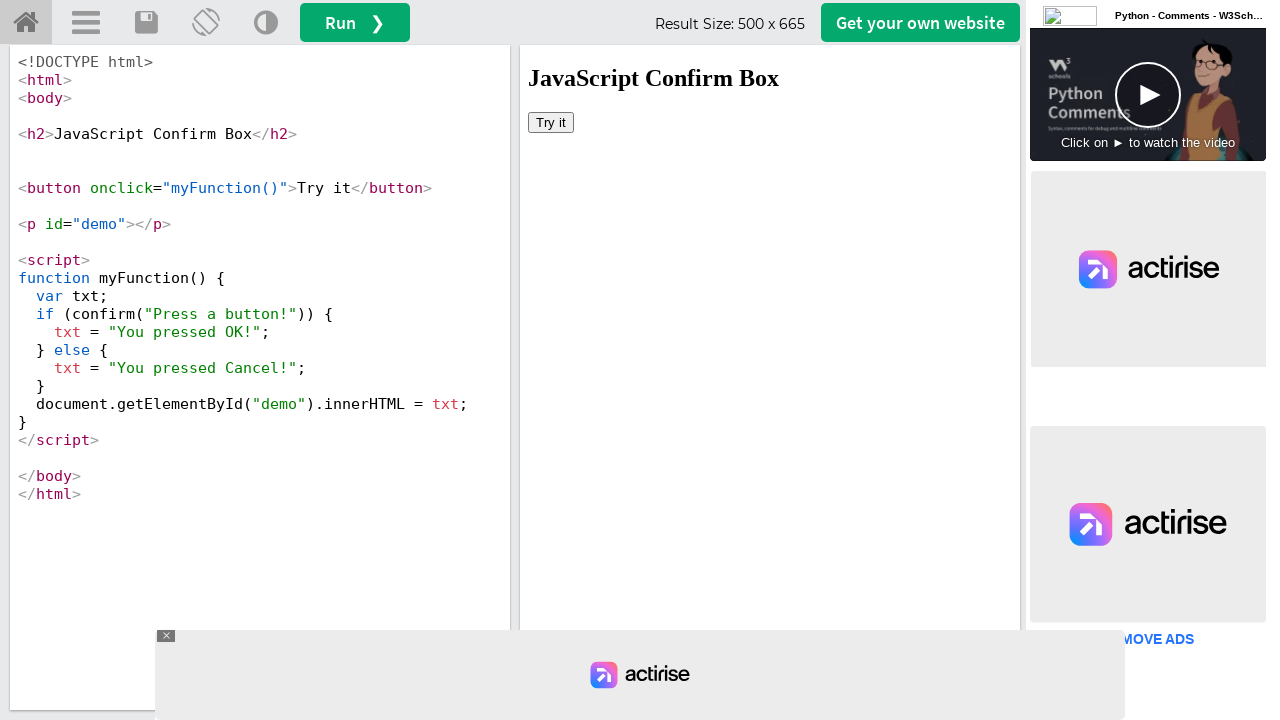

Clicked 'Try it' button to trigger confirmation popup at (551, 122) on #iframeResult >> internal:control=enter-frame >> xpath=//button[text()='Try it']
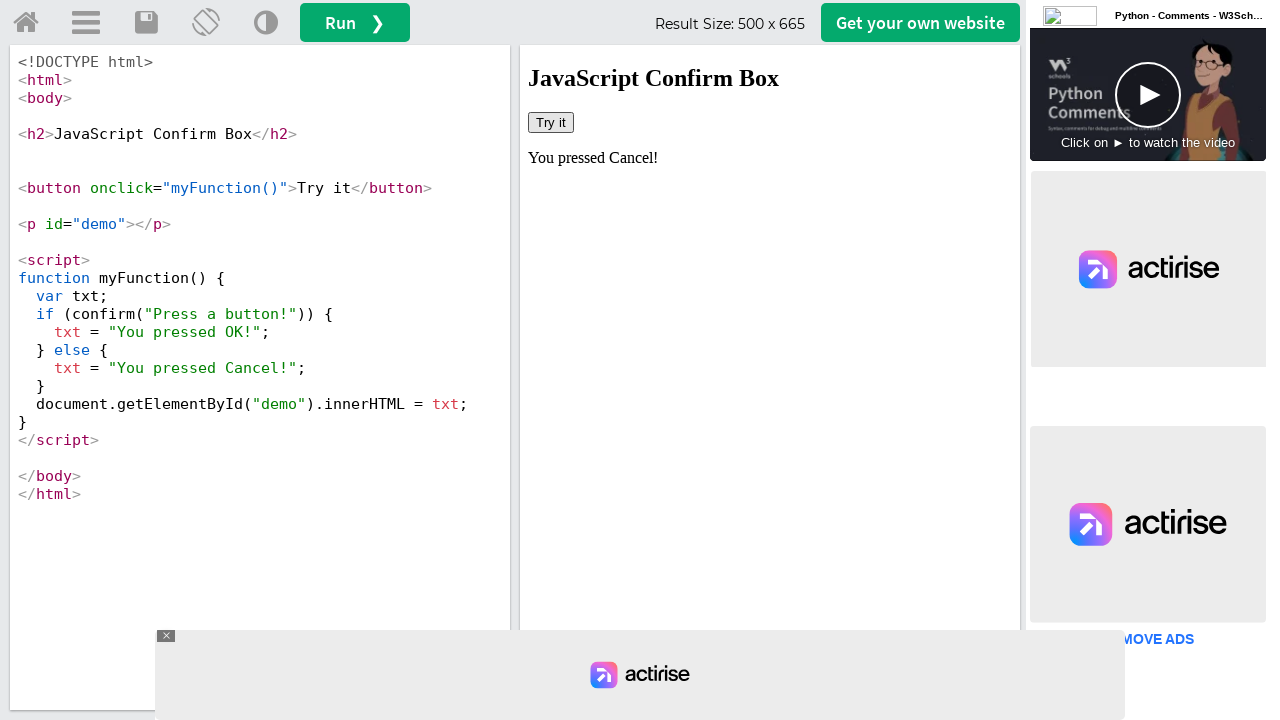

Set up dialog handler to dismiss confirmation popups
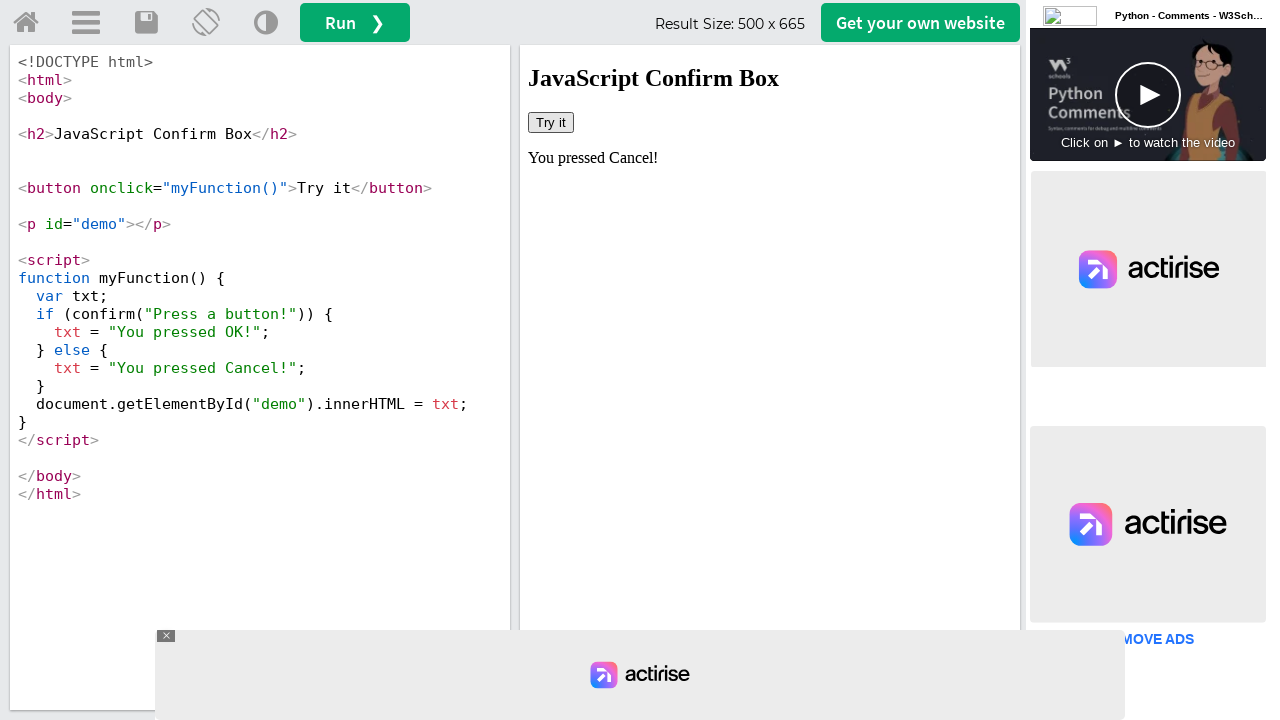

Clicked 'Try it' button again to trigger and dismiss confirmation dialog at (551, 122) on #iframeResult >> internal:control=enter-frame >> xpath=//button[text()='Try it']
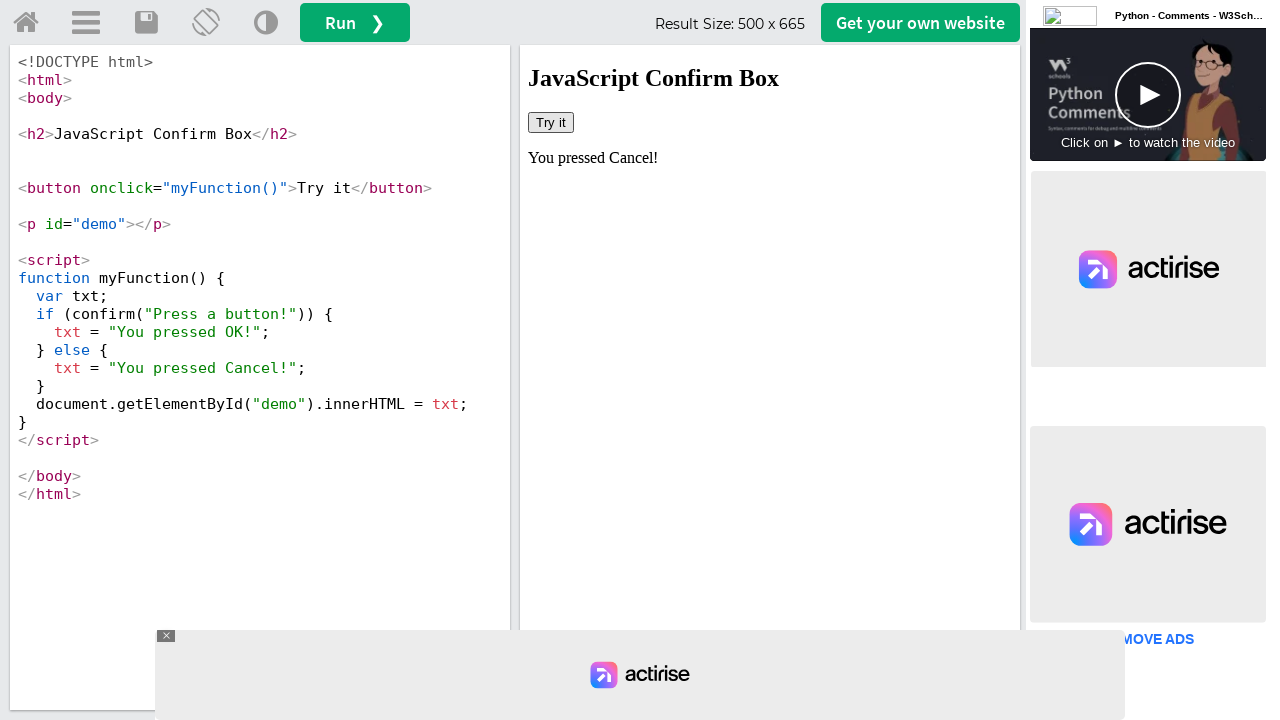

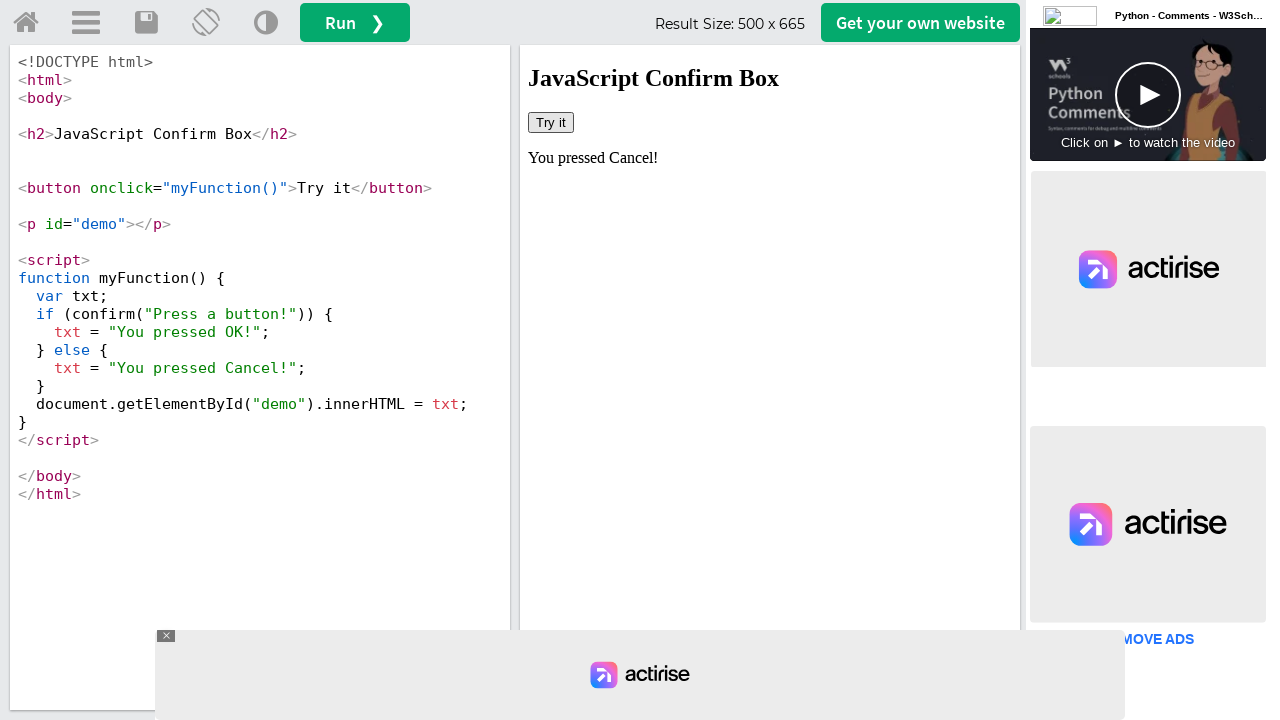